Navigates to VNK Edu website and clicks on the contact link in the navigation menu

Starting URL: https://vnk.edu.vn/

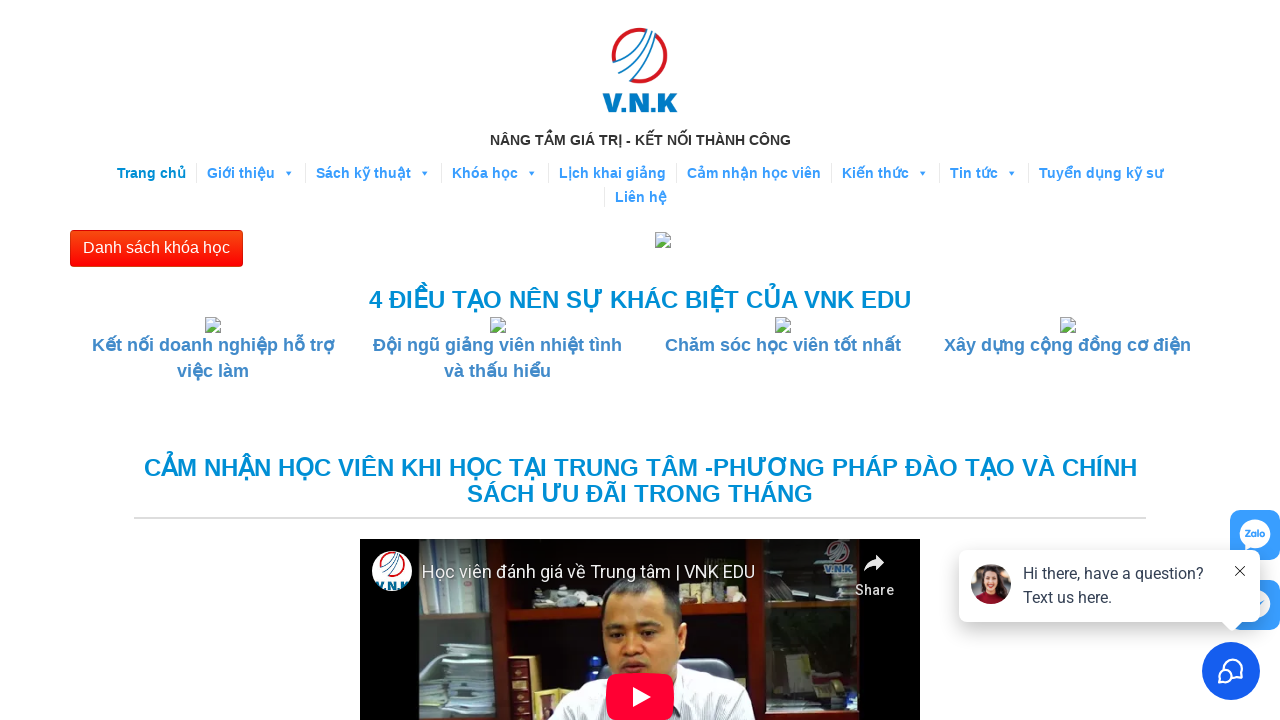

Clicked on 'Liên hệ' (Contact) link in navigation menu at (640, 197) on xpath=//ul[@id='mega-menu-primary']//a[text()='Liên hệ']
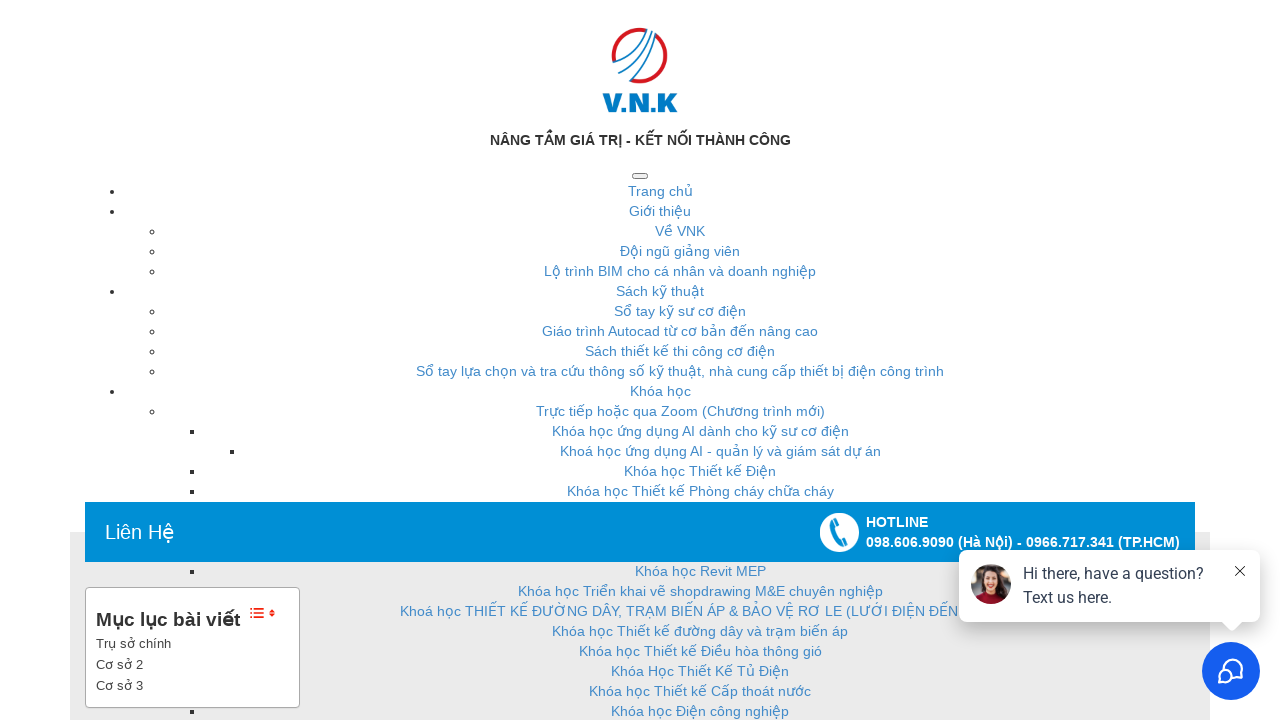

Contact page loaded and title displayed
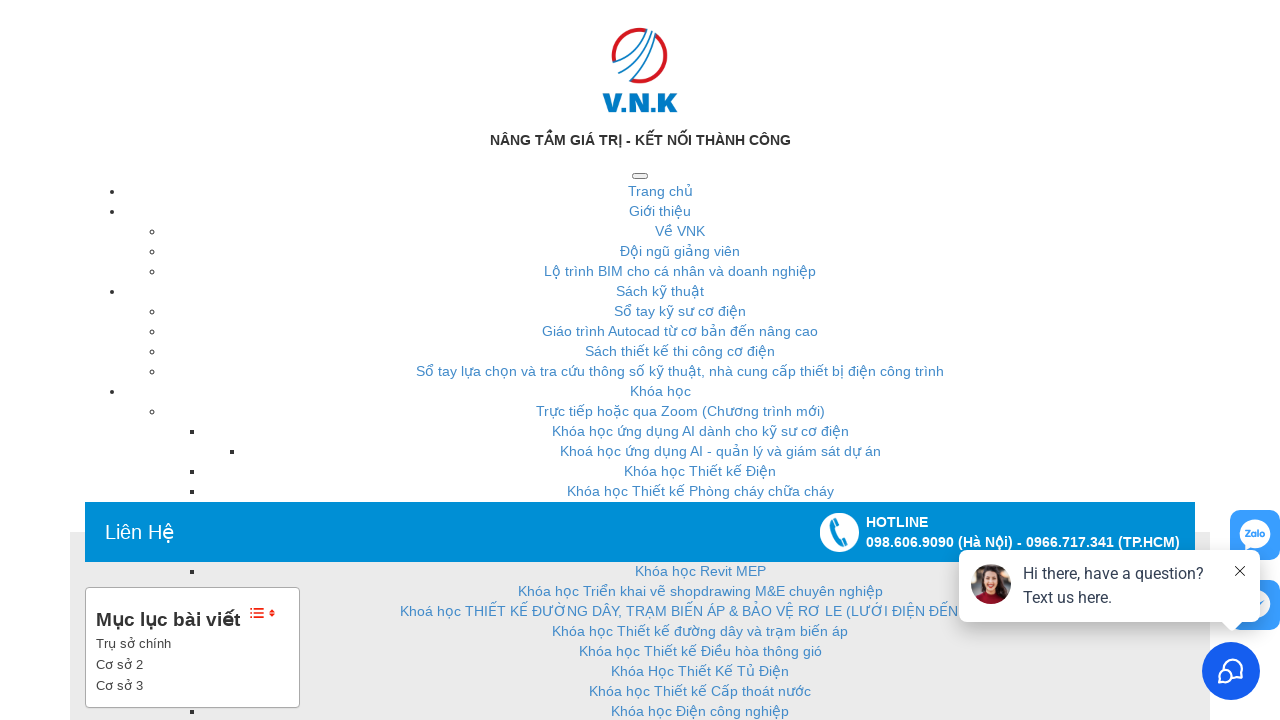

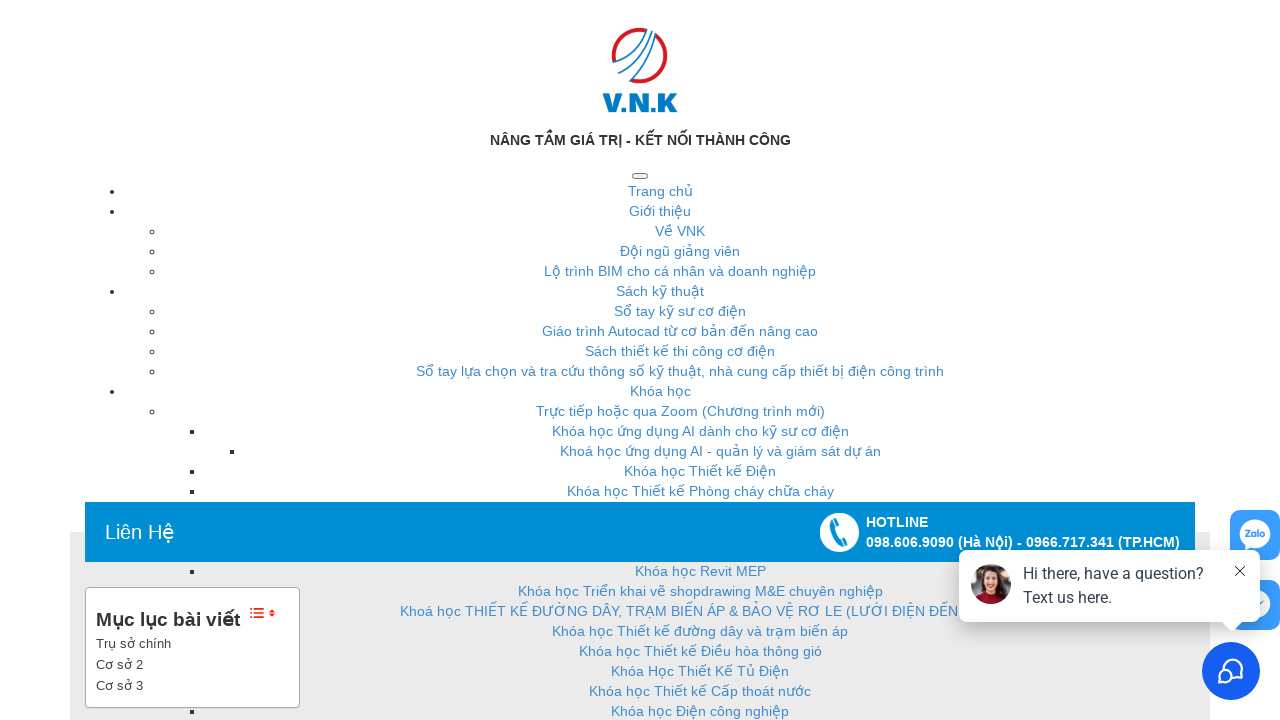